Navigates through W3Schools Java tutorial pages, visiting the default Java page, then the Java comments page, and returning to the default page.

Starting URL: https://www.w3schools.com/java/default.asp

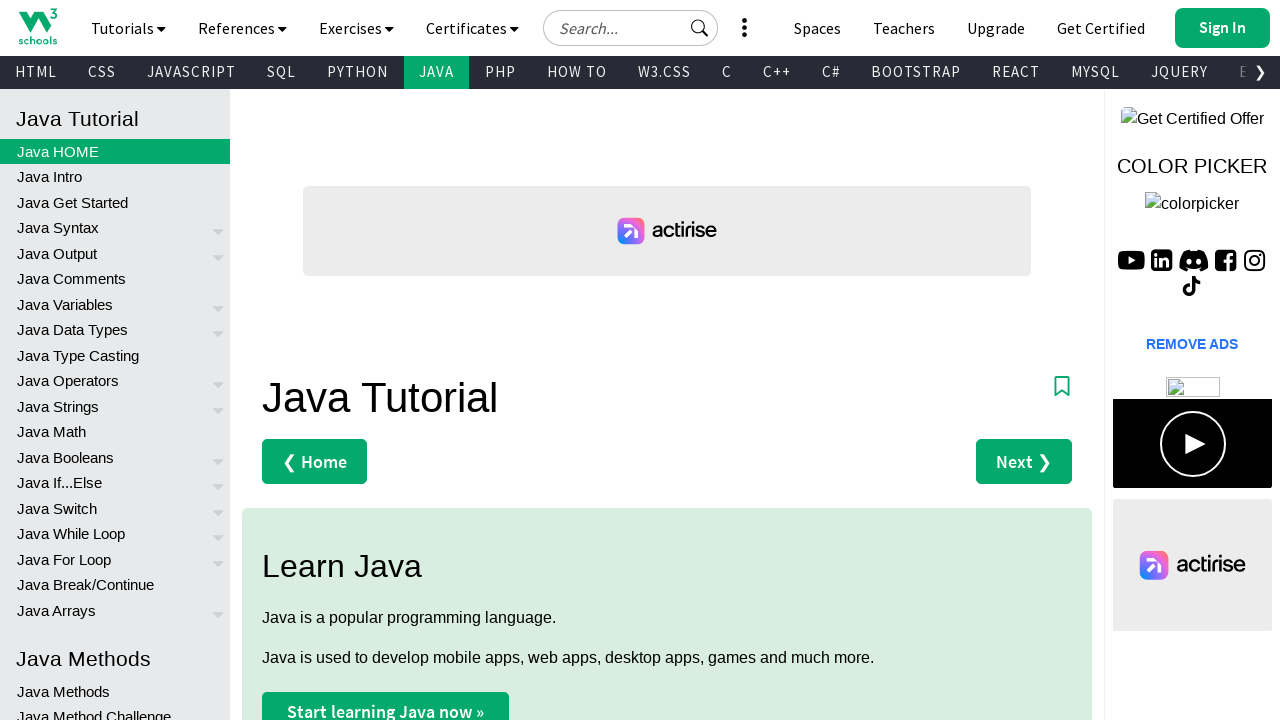

Navigated to W3Schools Java comments page
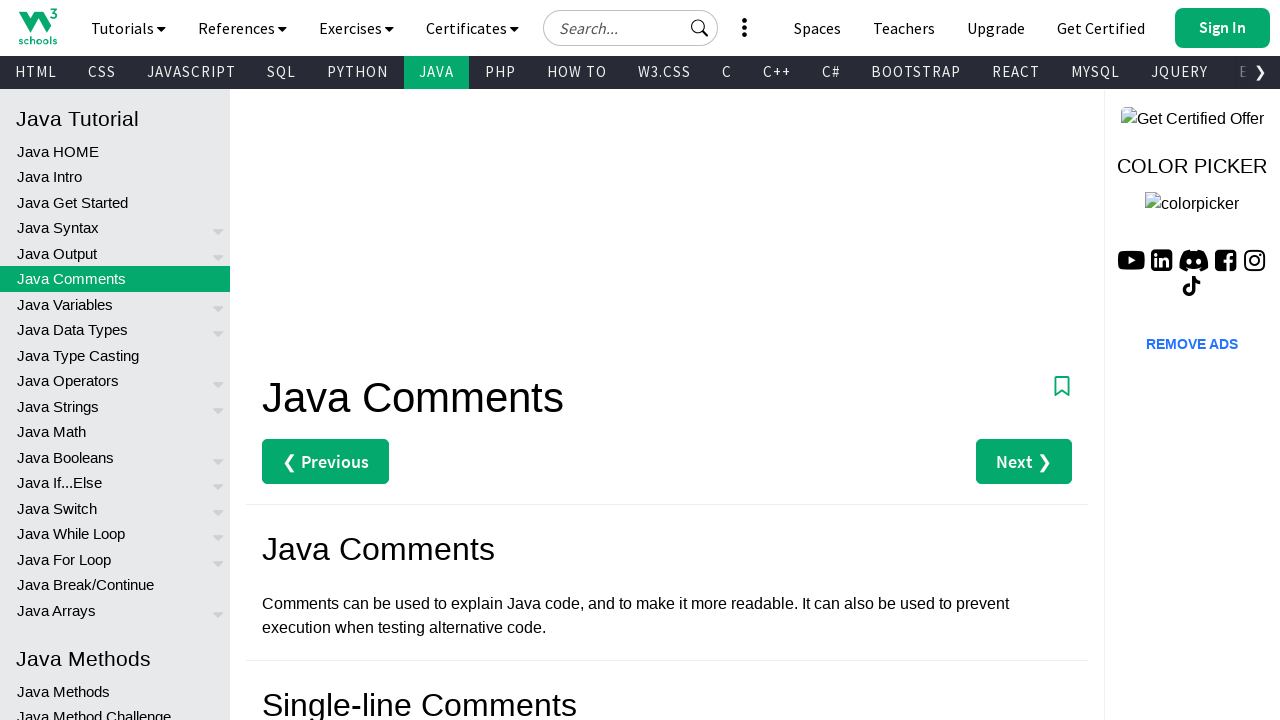

Navigated back to W3Schools default Java page
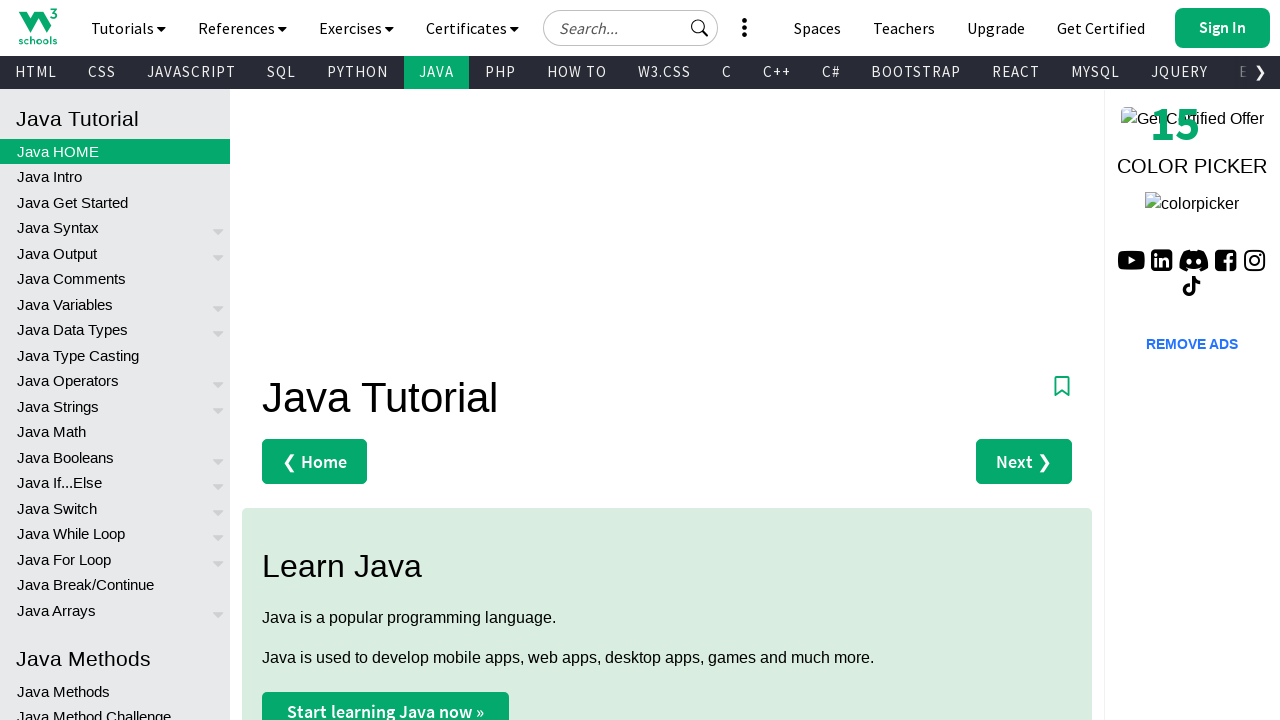

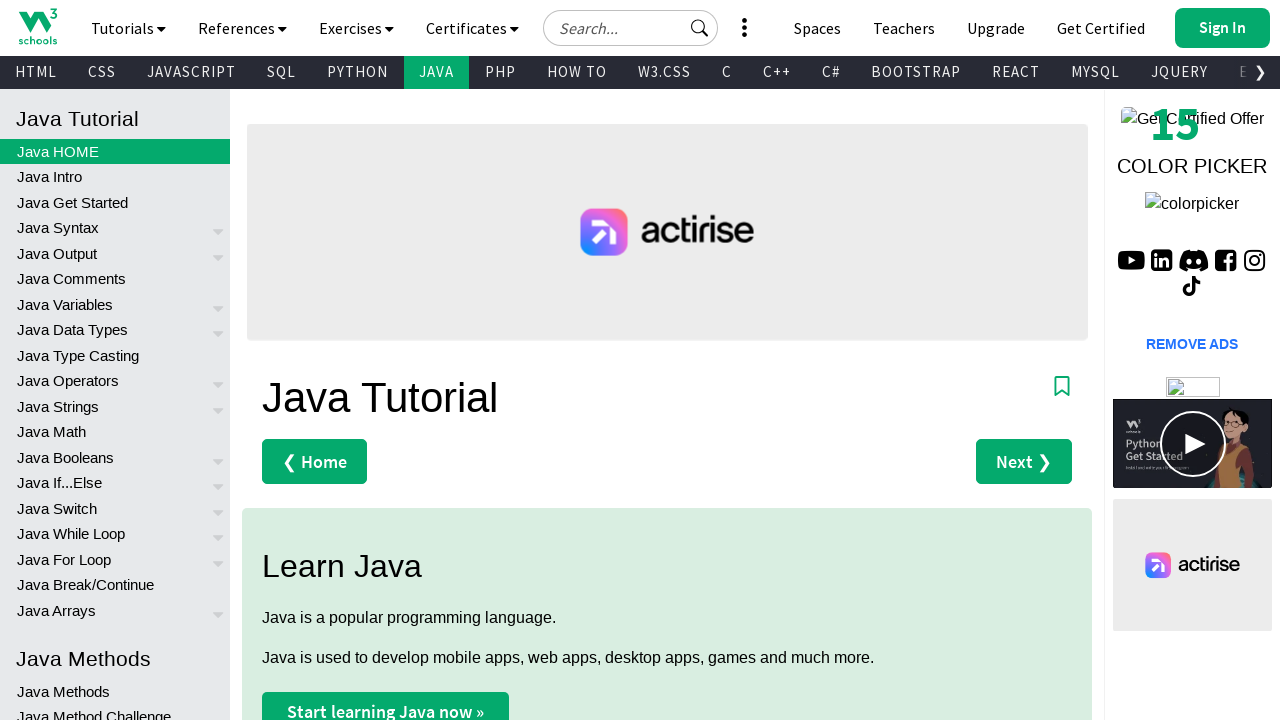